Tests modal dialog interaction by opening a form modal, entering text in a field, and closing the modal.

Starting URL: https://practice-automation.com/modals/

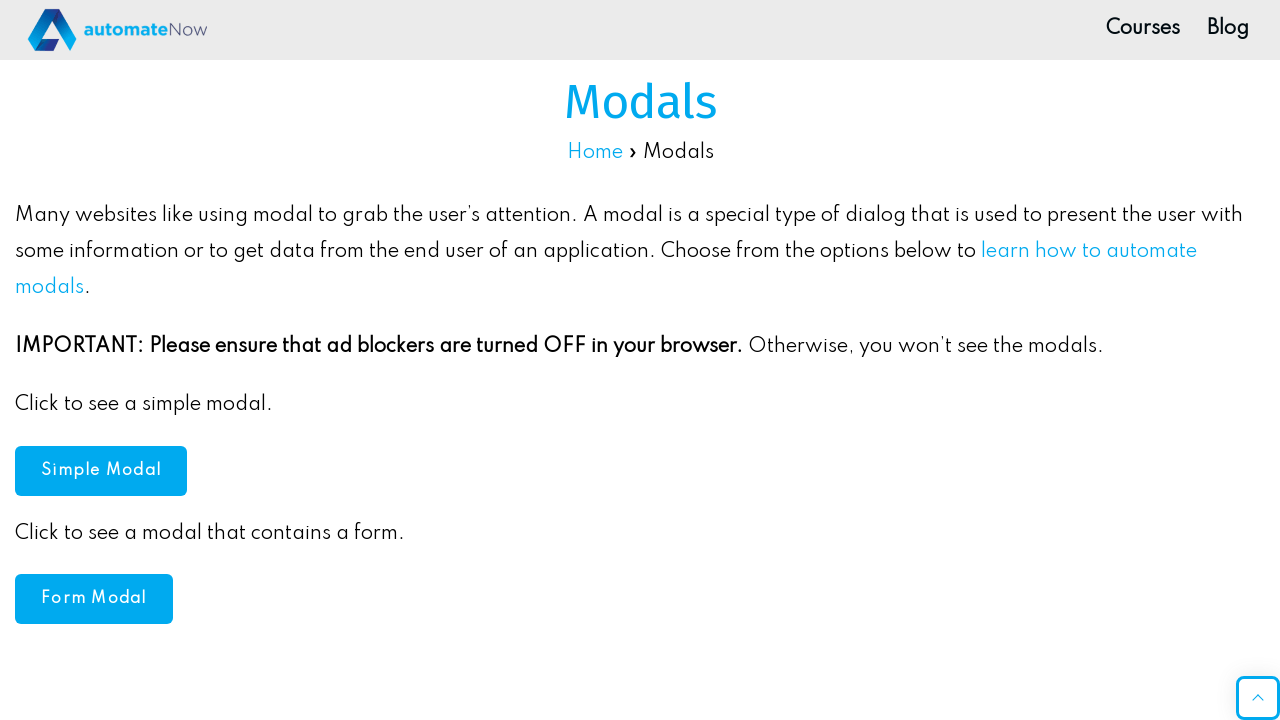

Clicked to open the form modal at (94, 599) on #formModal
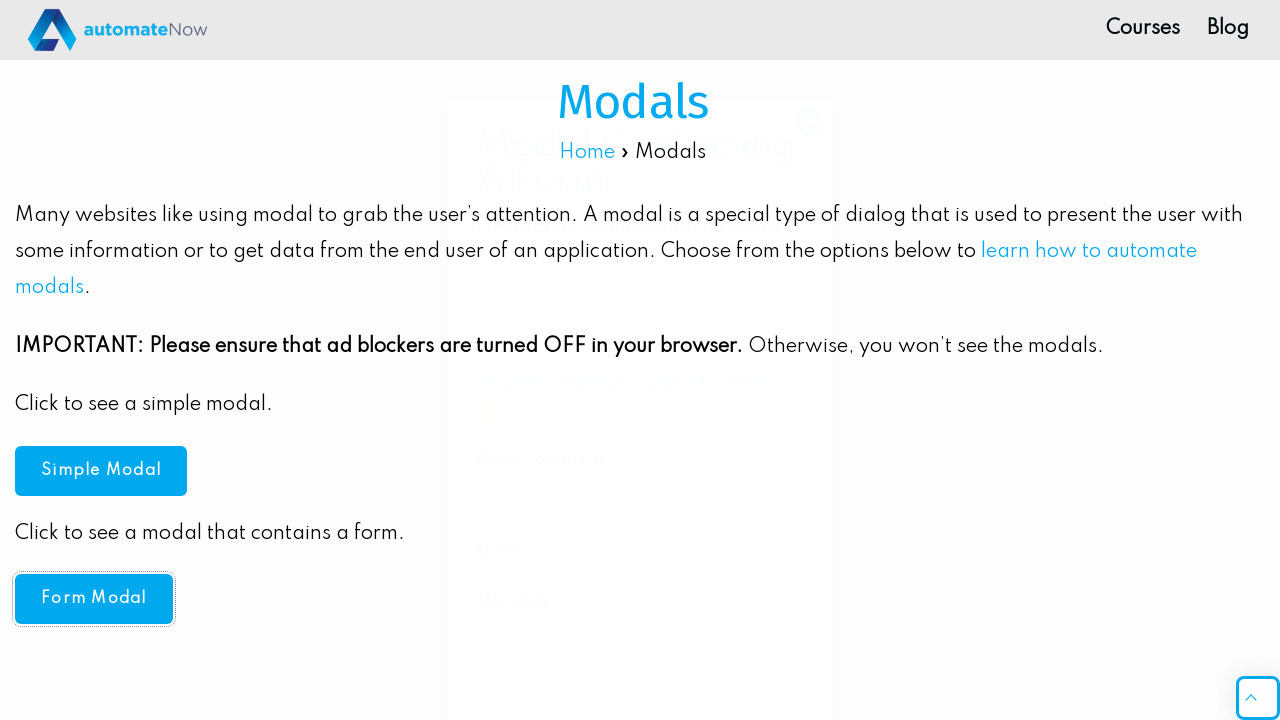

Modal name field became visible
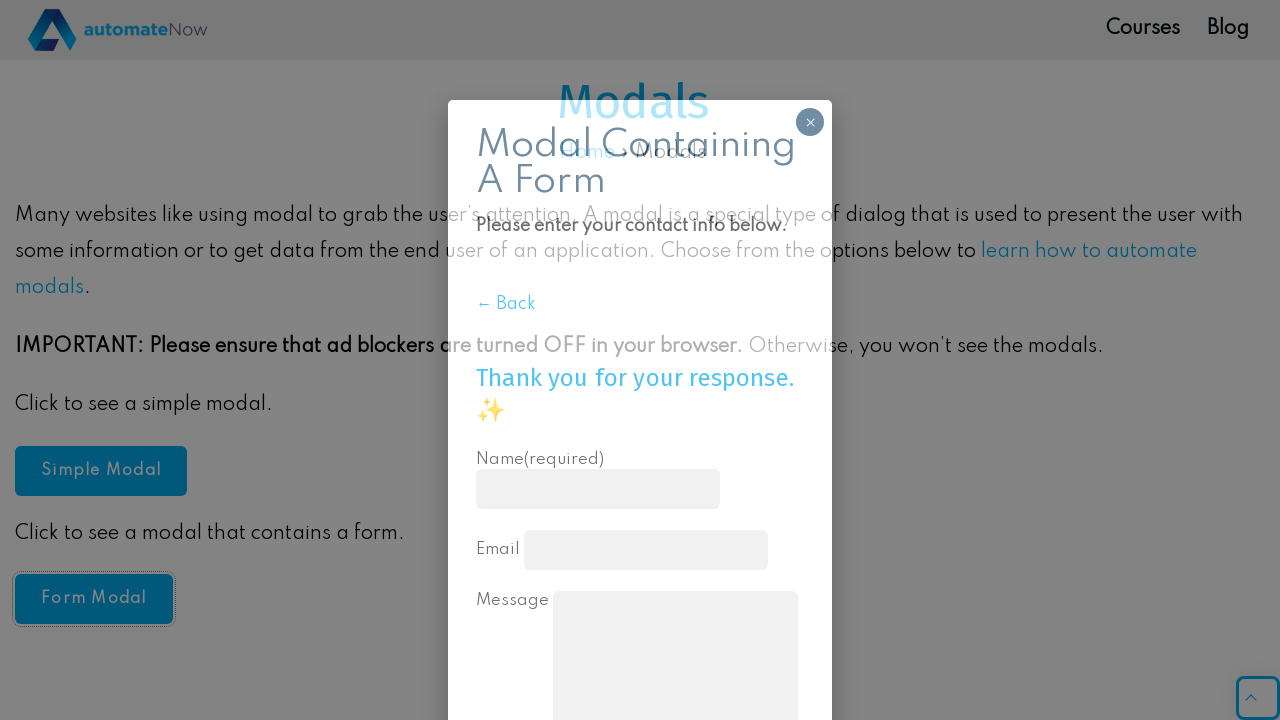

Entered 'TestUser' in the name field on #g1051-name
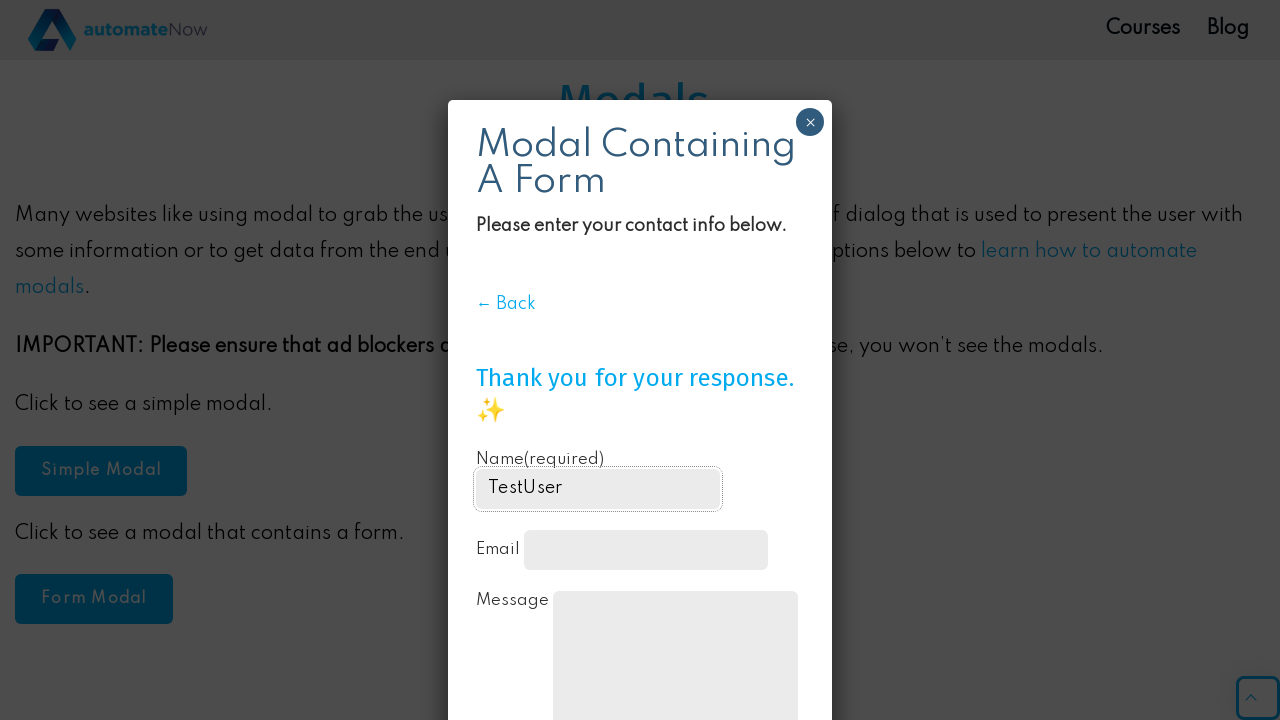

Clicked close button to dismiss the modal at (810, 122) on xpath=//div[@id='popmake-674']//button[@aria-label='Close']
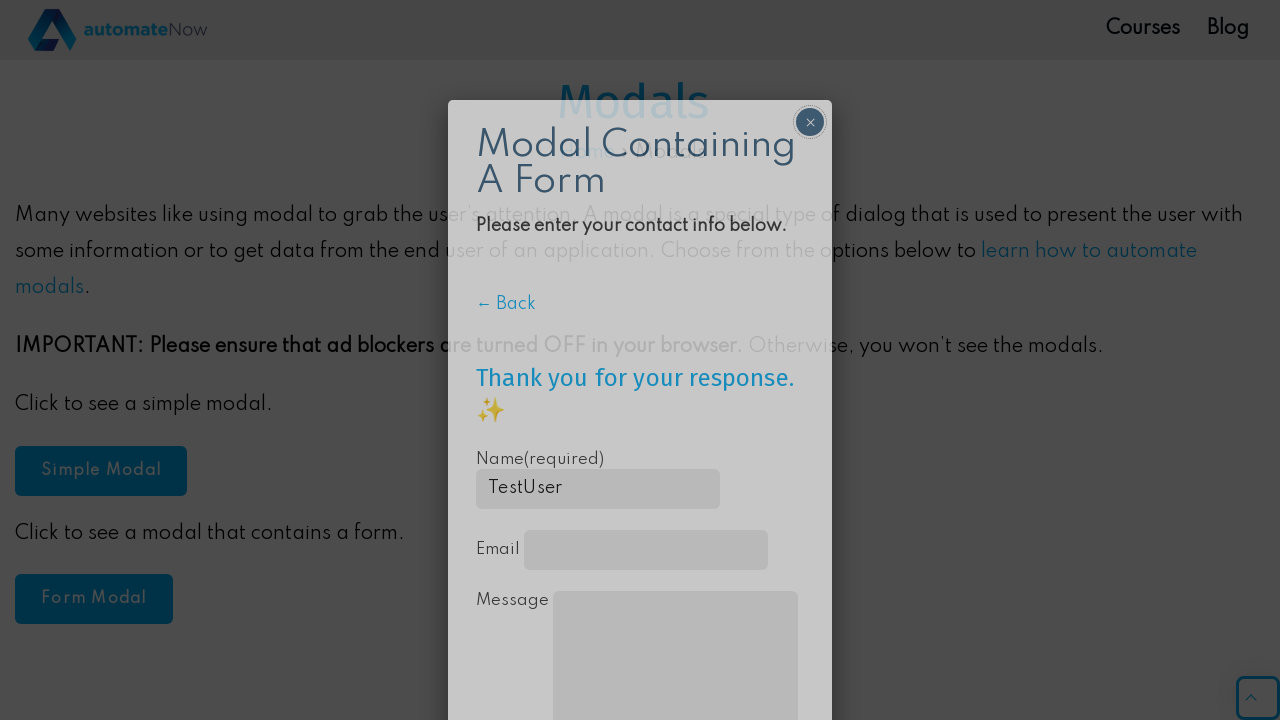

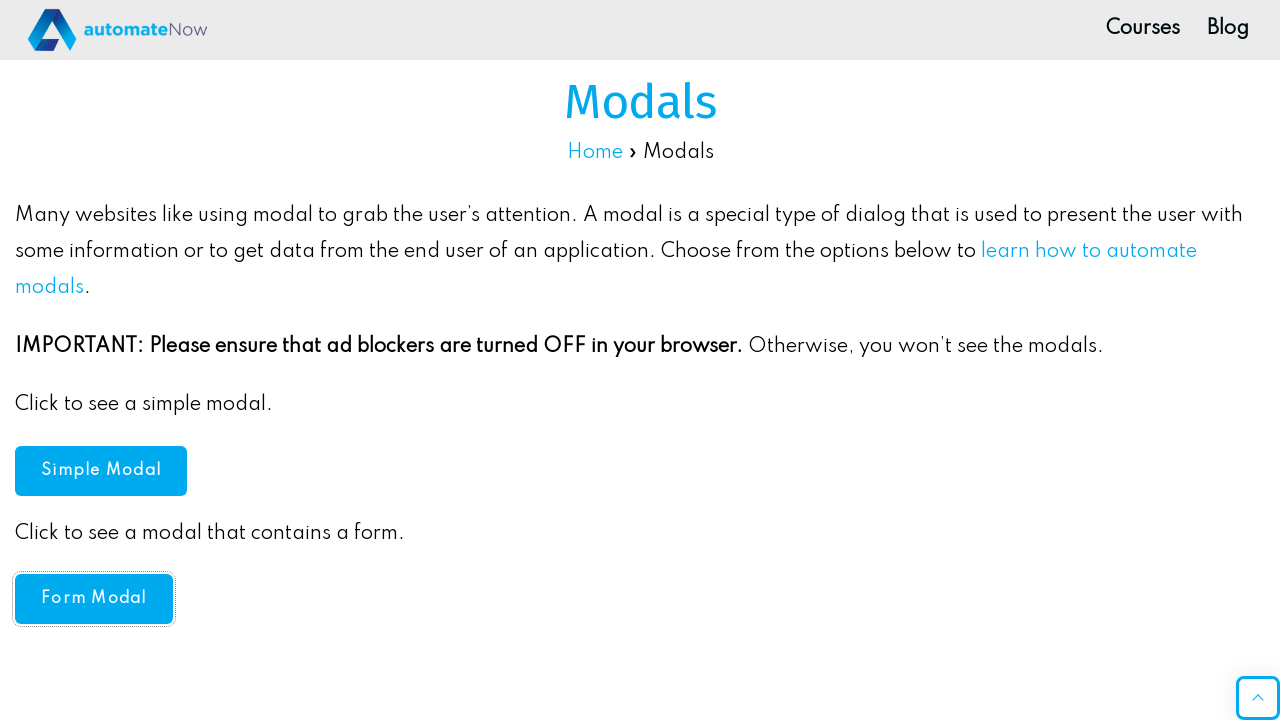